Tests hover functionality by moving mouse over an avatar image and verifying that the hidden user information becomes visible

Starting URL: https://the-internet.herokuapp.com/hovers

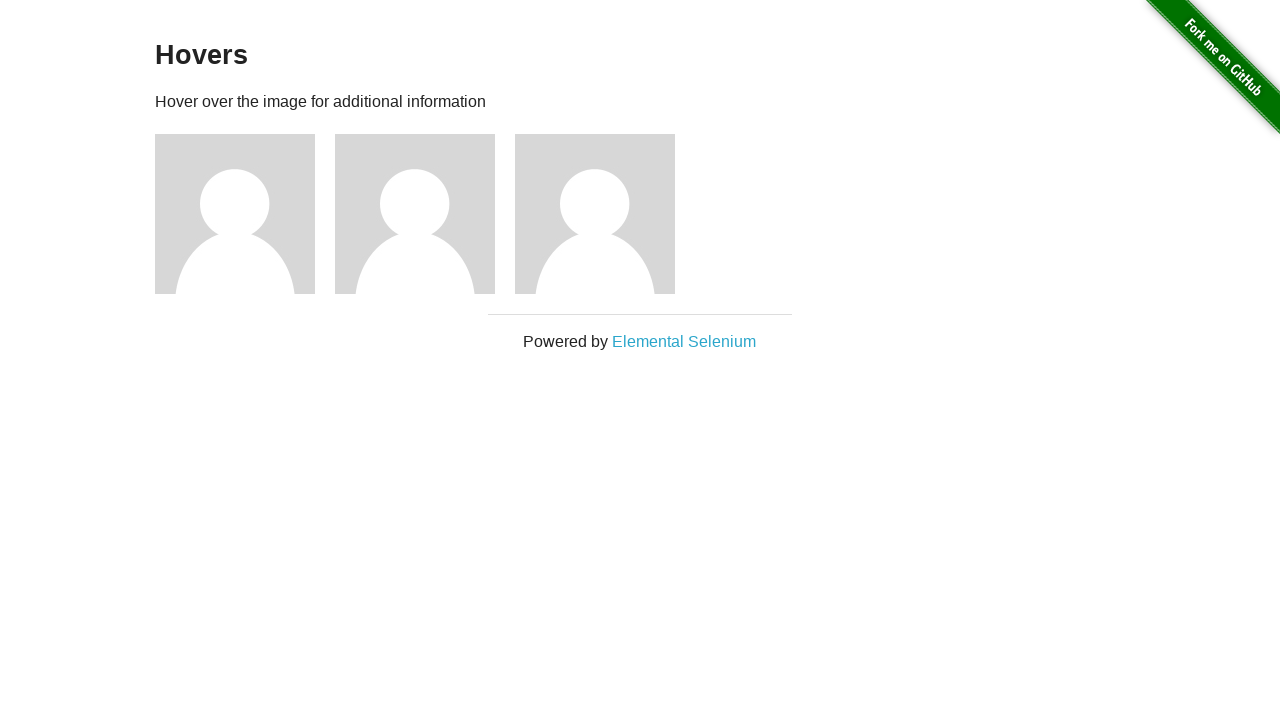

Waited for avatar images to load
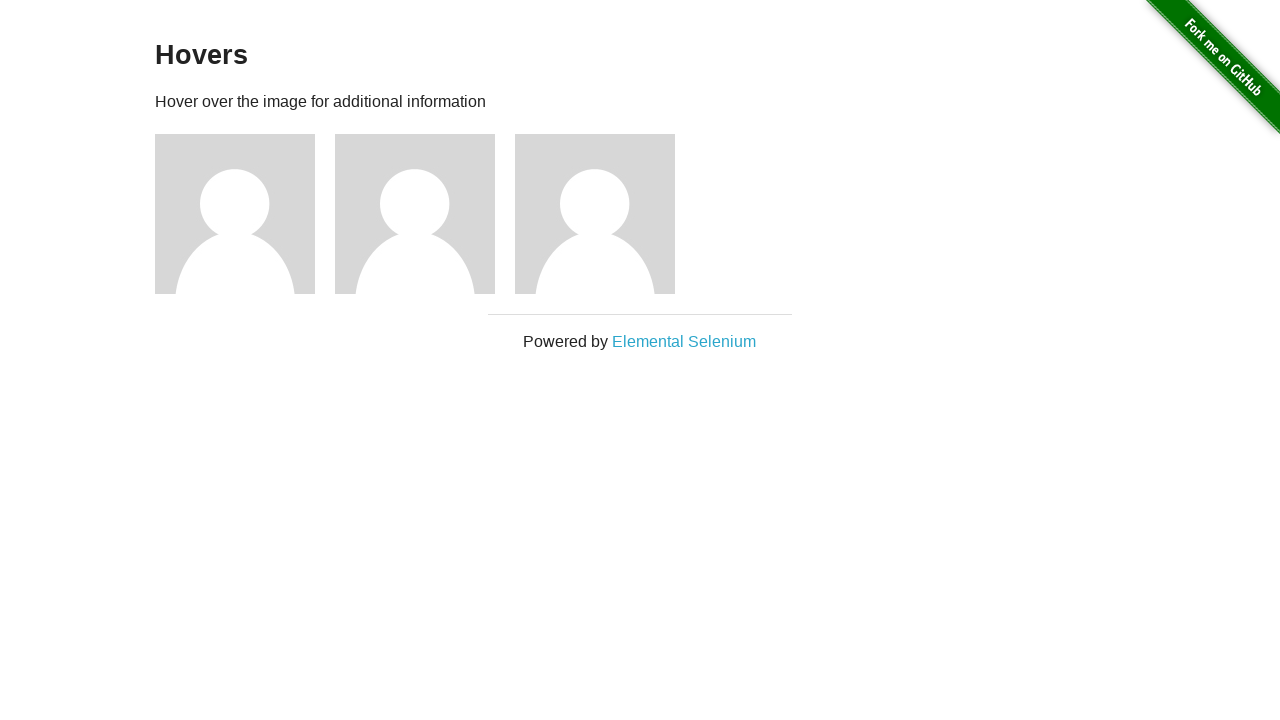

Selected random avatar index: 1
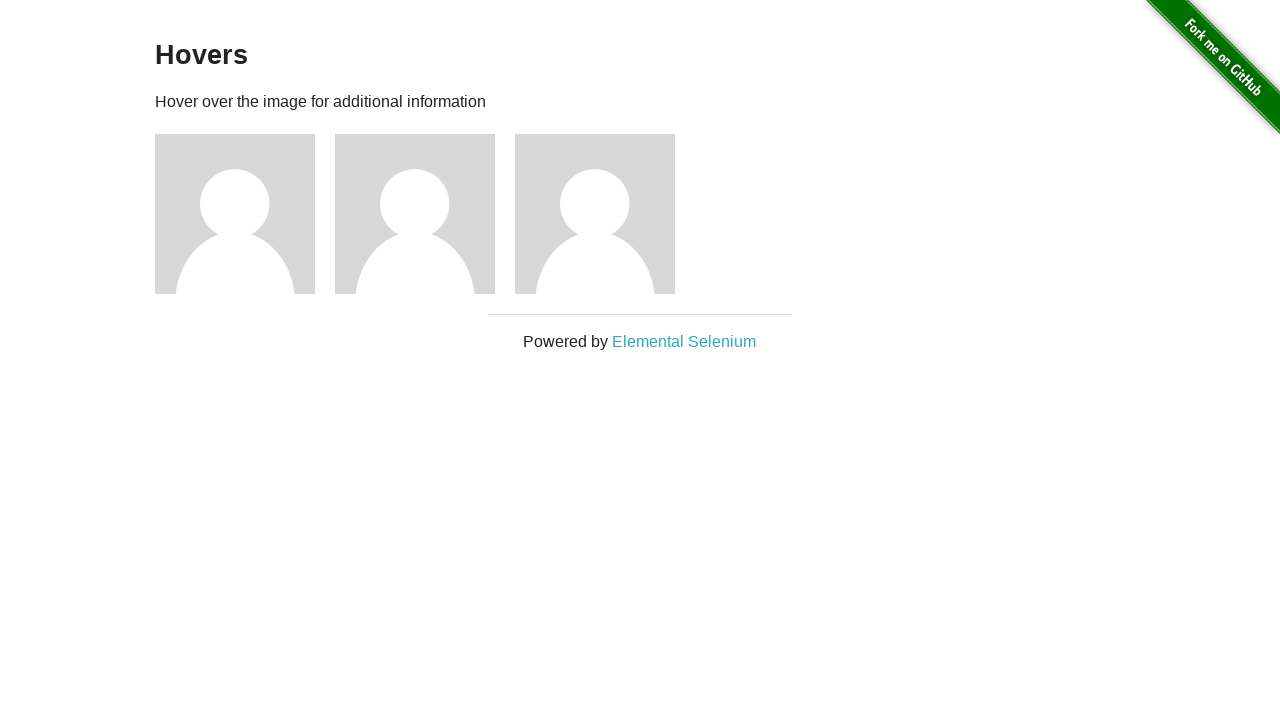

Hovered over avatar at index 1 at (415, 214) on div.figure > img >> nth=1
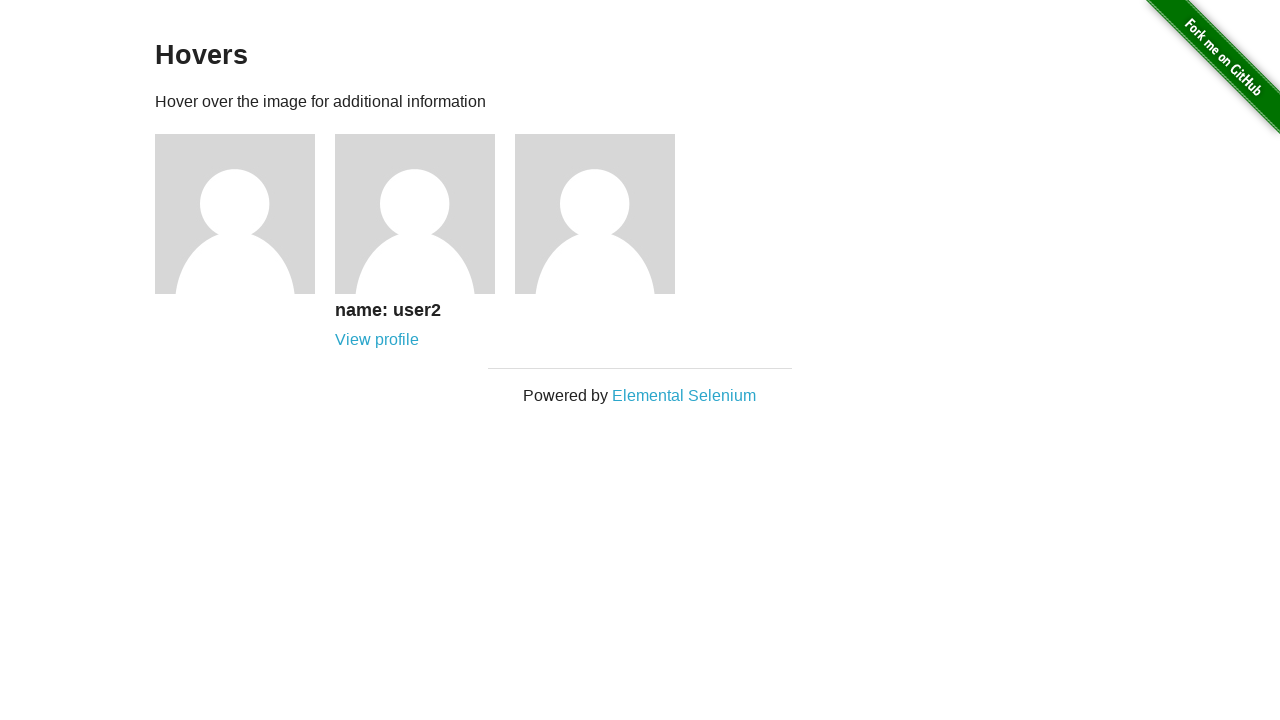

Retrieved displayed user name: 'name: user2'
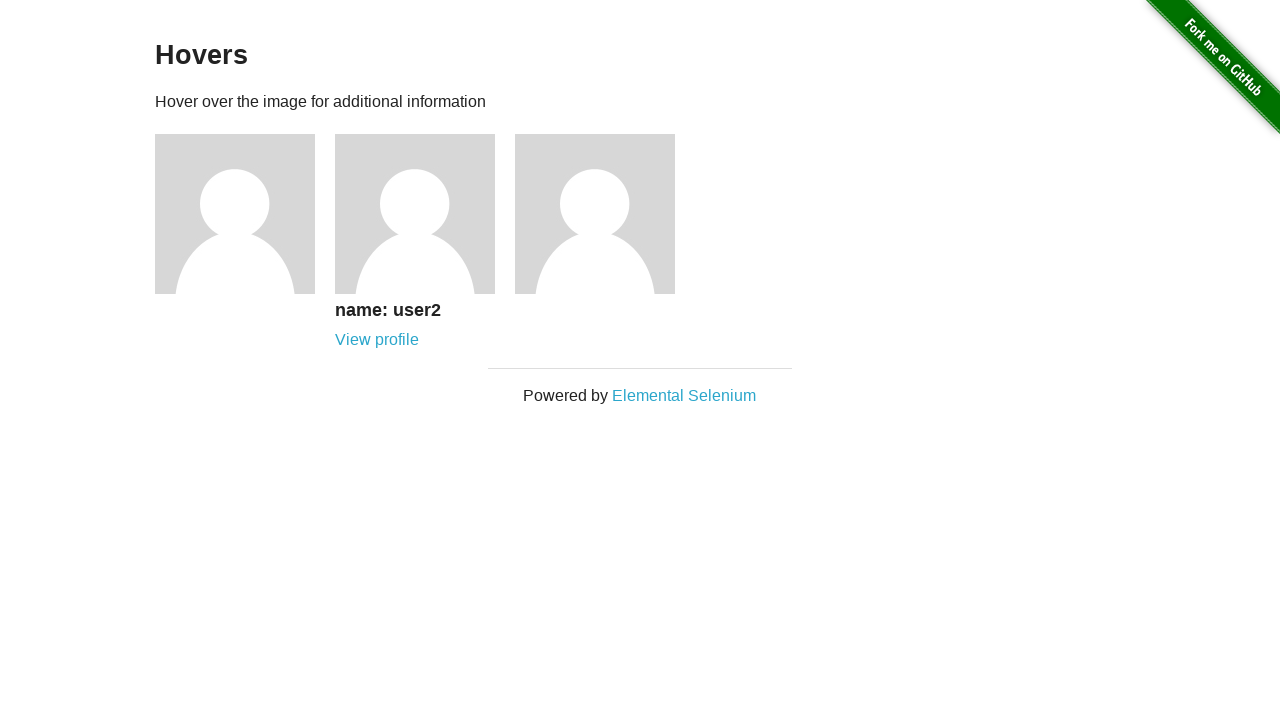

Verified displayed name matches expected value 'name: user2'
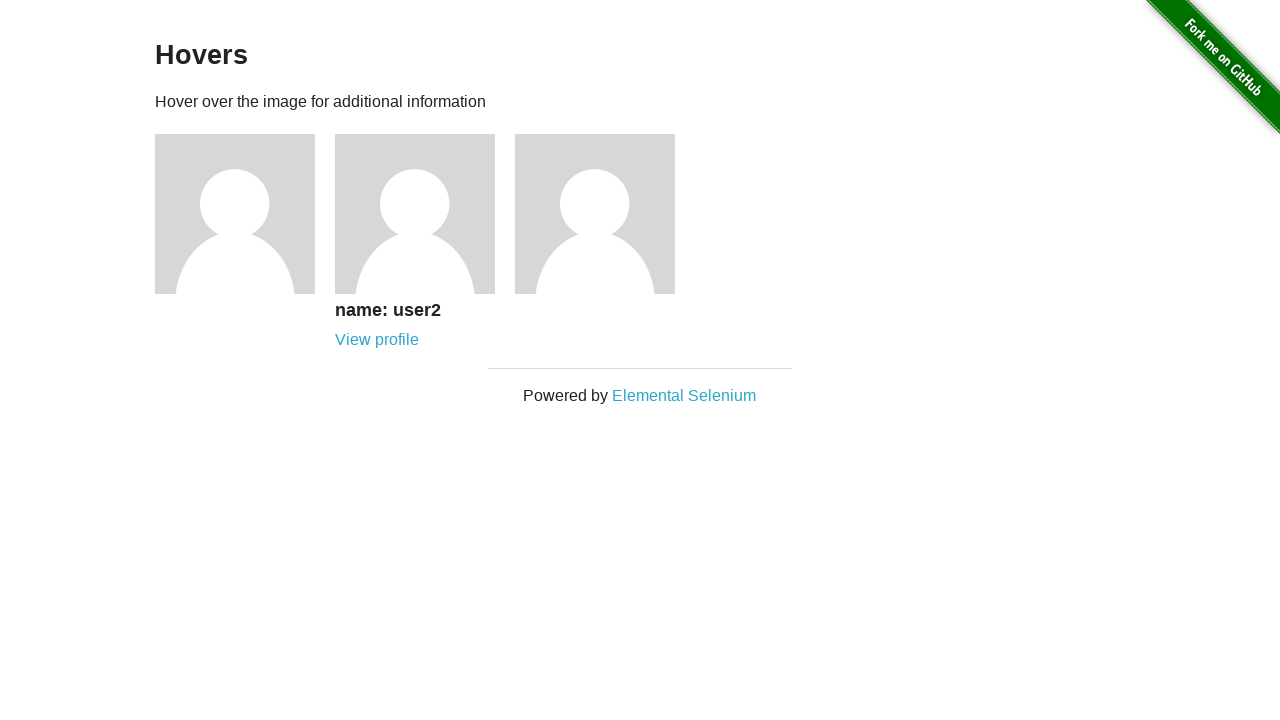

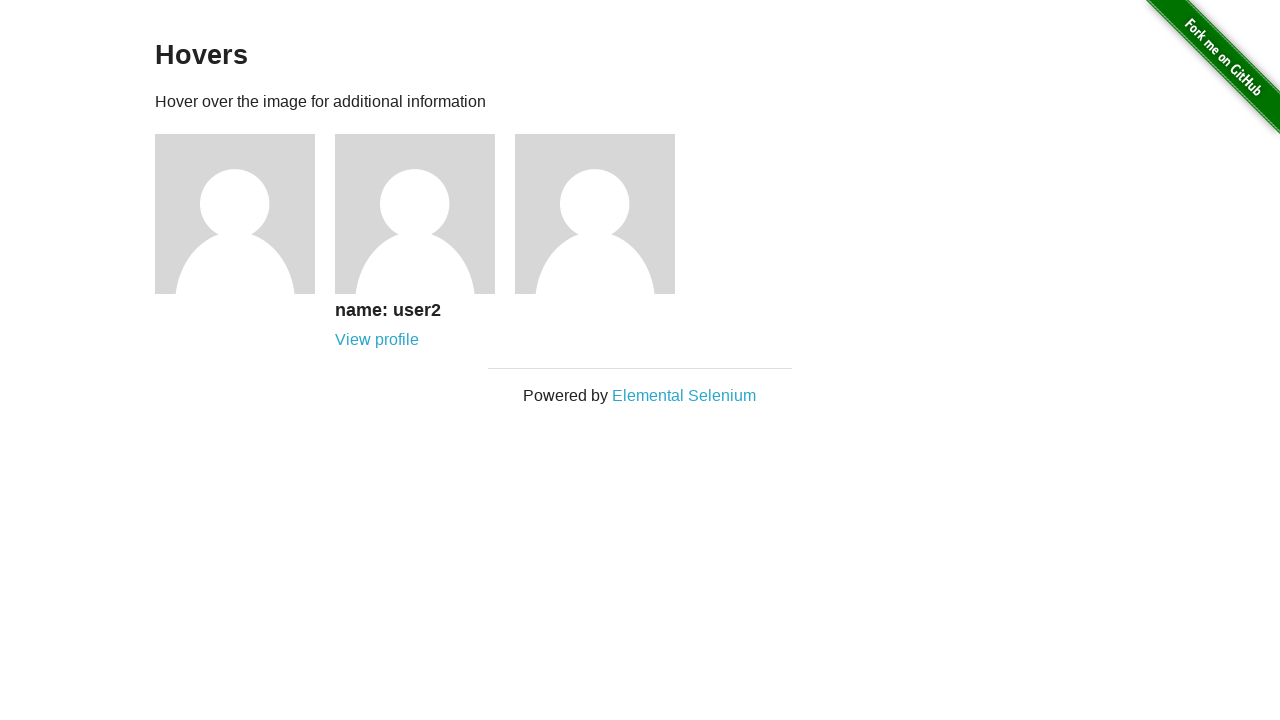